Tests CRUD operations on a food management interface including creating a new record, attempting to register with empty fields, selecting a record, clearing fields, attempting to modify, and deleting a record.

Starting URL: https://elzarape.github.io/admin/modules/foods/view/food.html

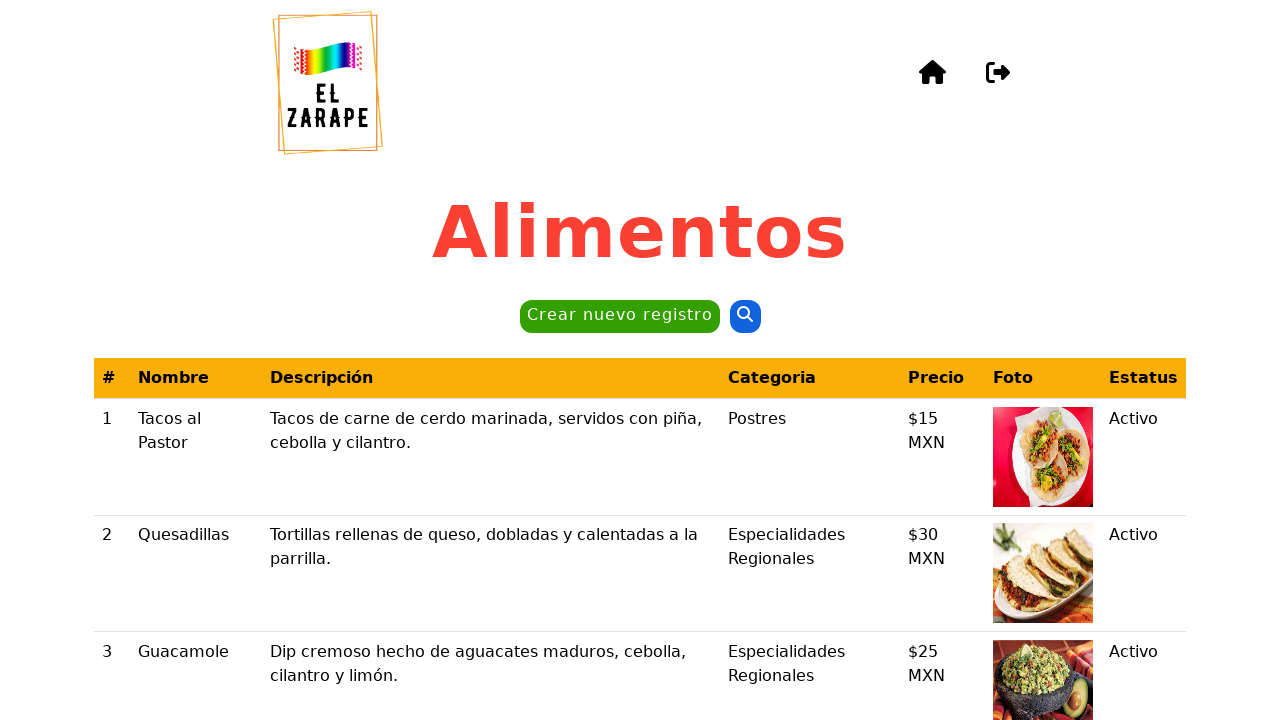

Clicked 'Crear nuevo registro' button to create a new record at (620, 317) on internal:role=button[name="Crear nuevo registro"i]
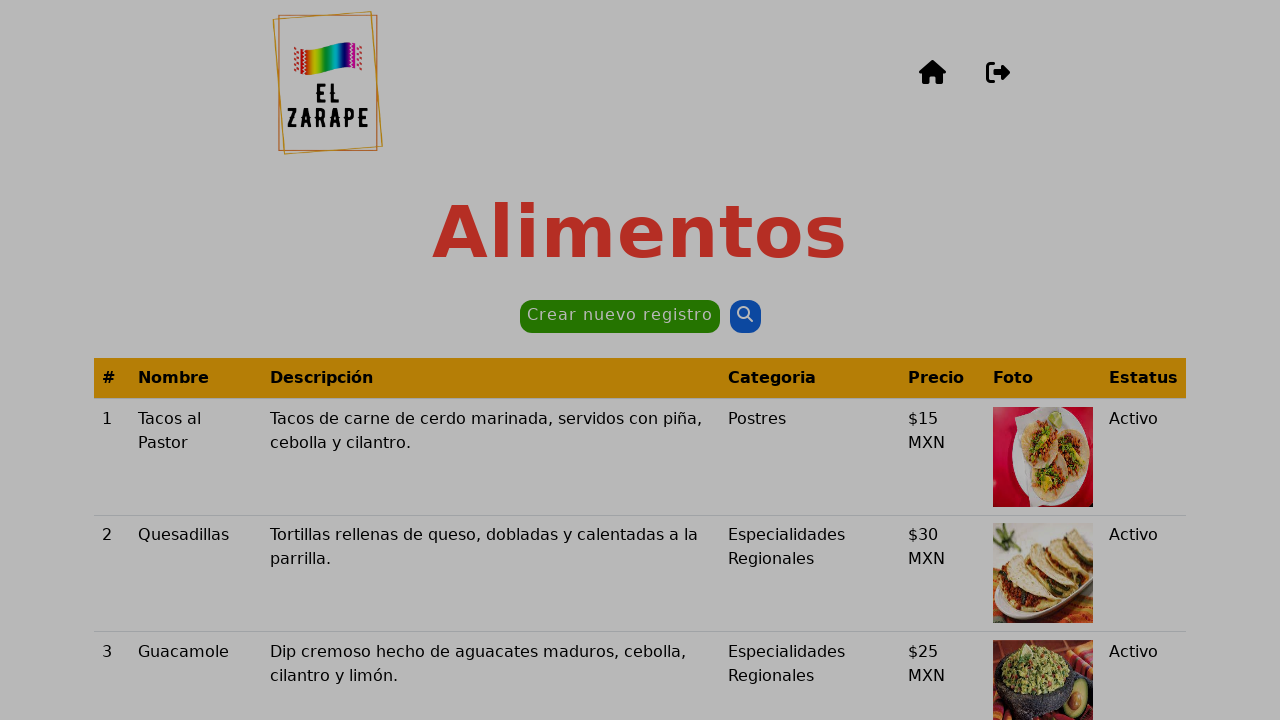

Clicked 'Registrar' button with empty fields at (873, 600) on internal:role=button[name="Registrar"i]
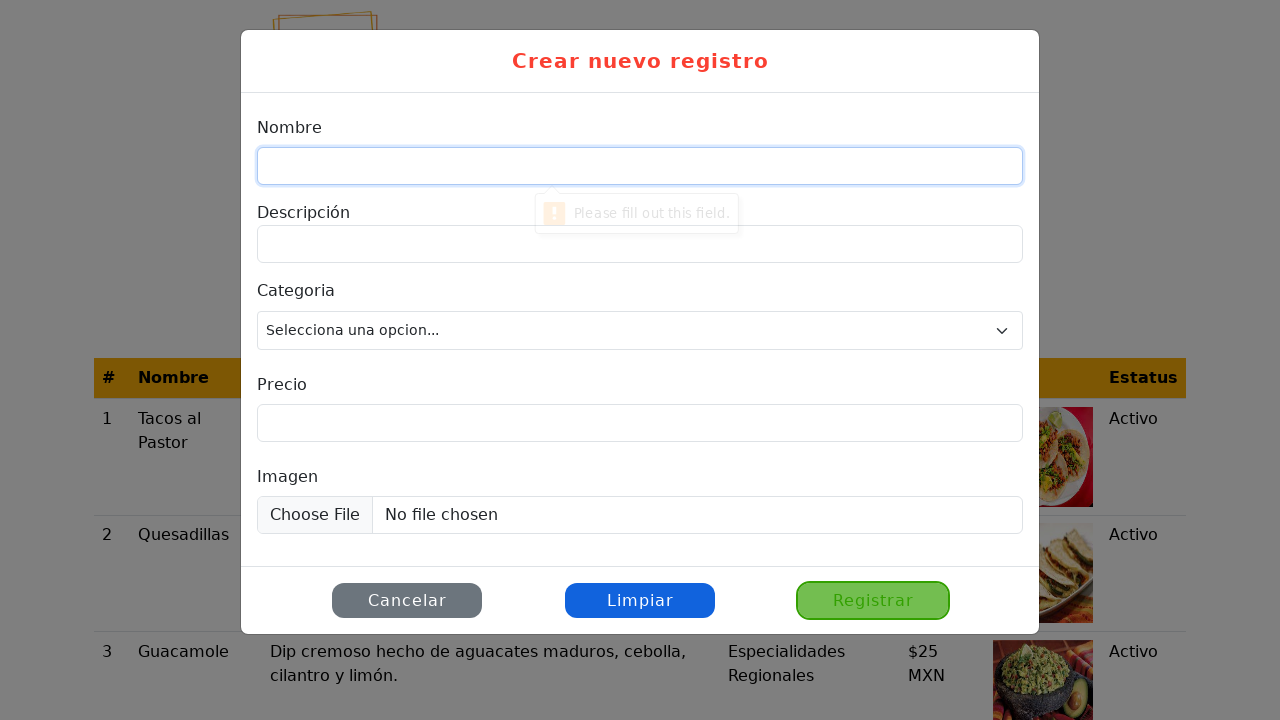

Closed the modal at (407, 600) on internal:role=button[name="Close"i]
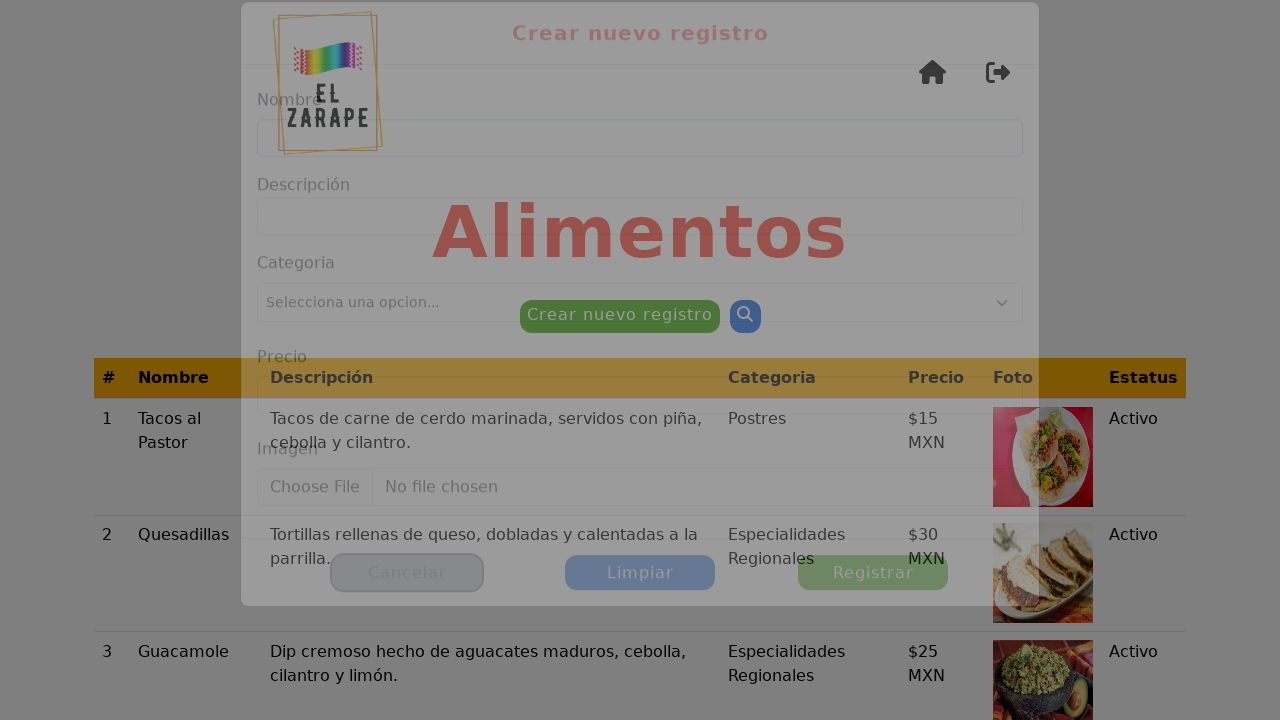

Selected 'Tacos al Pastor' record from the list at (196, 457) on internal:role=cell[name="Tacos al Pastor"i]
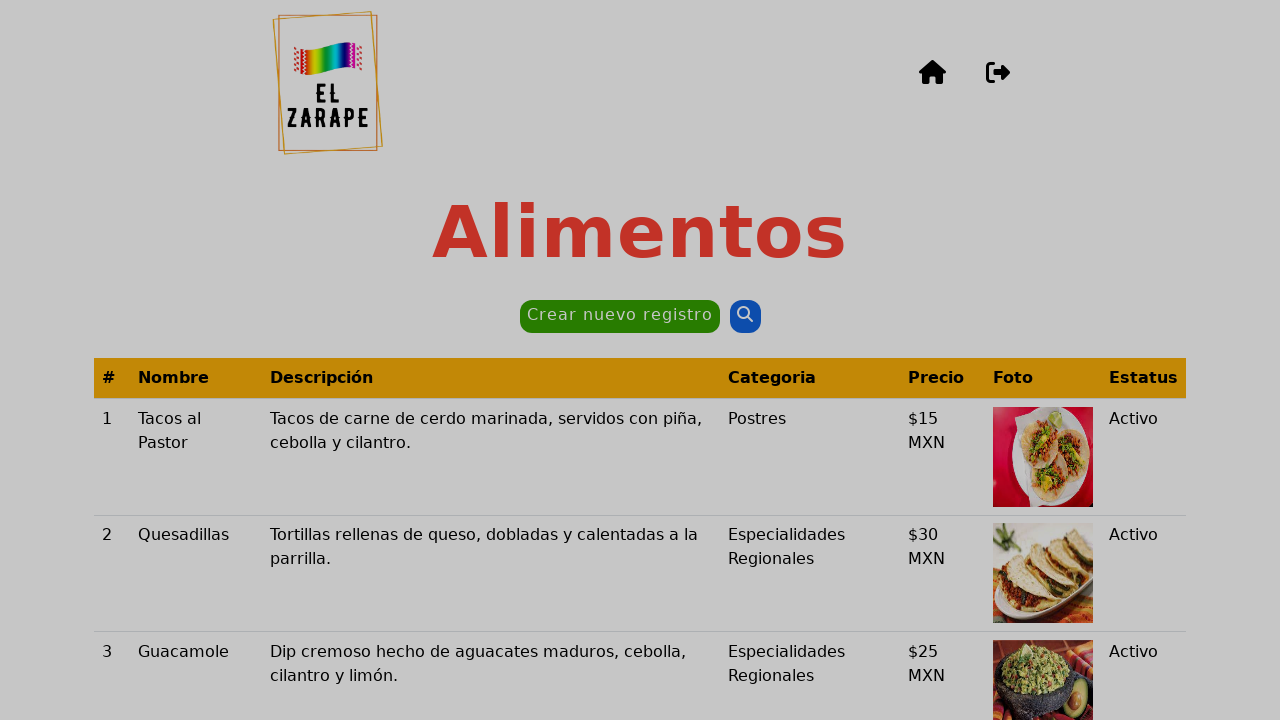

Clicked 'Limpiar' button to clear fields at (733, 602) on internal:role=button[name="Limpiar"i]
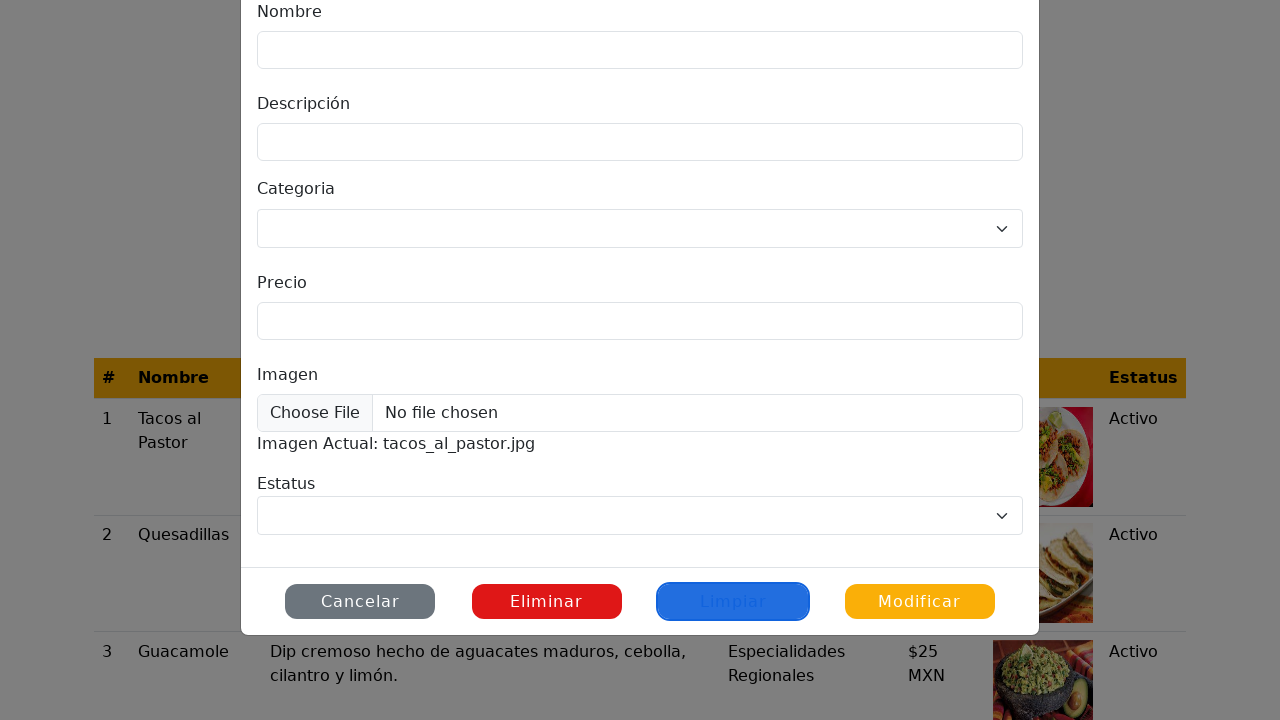

Clicked 'Modificar' button with cleared fields at (920, 602) on internal:role=button[name="Modificar"i]
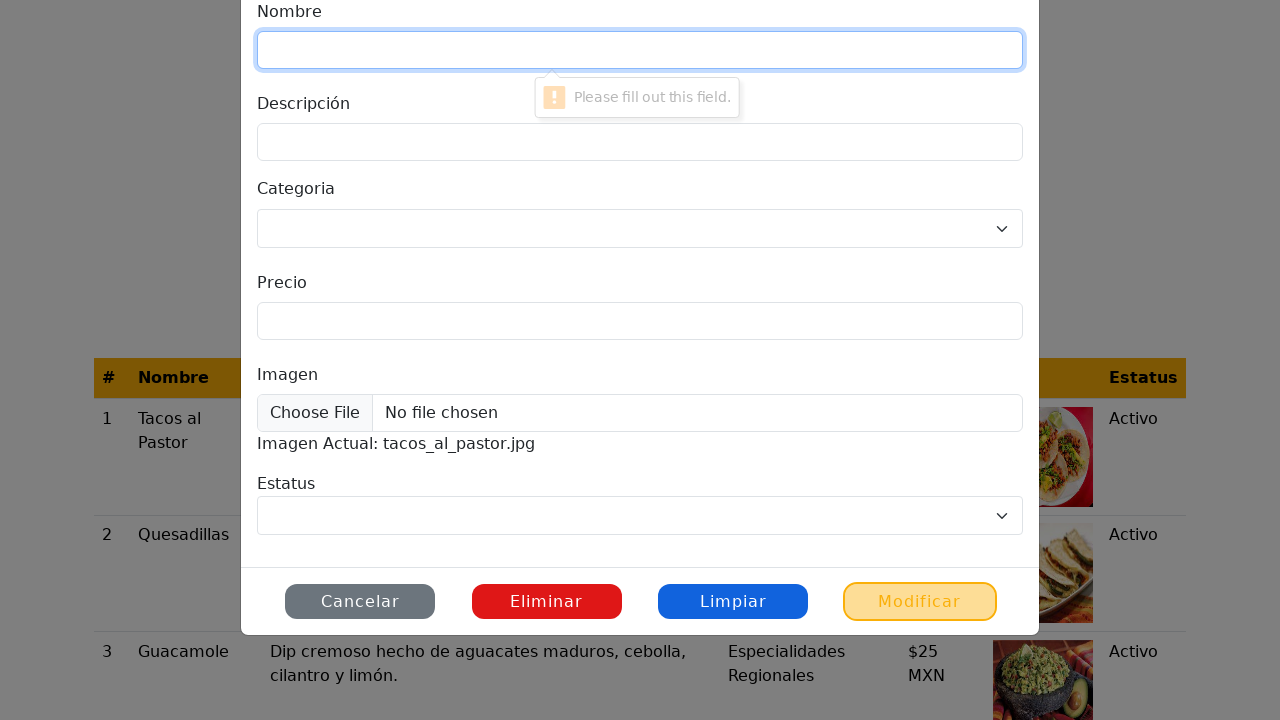

Clicked 'Eliminar' button to delete the record at (547, 602) on internal:role=button[name="Eliminar"i]
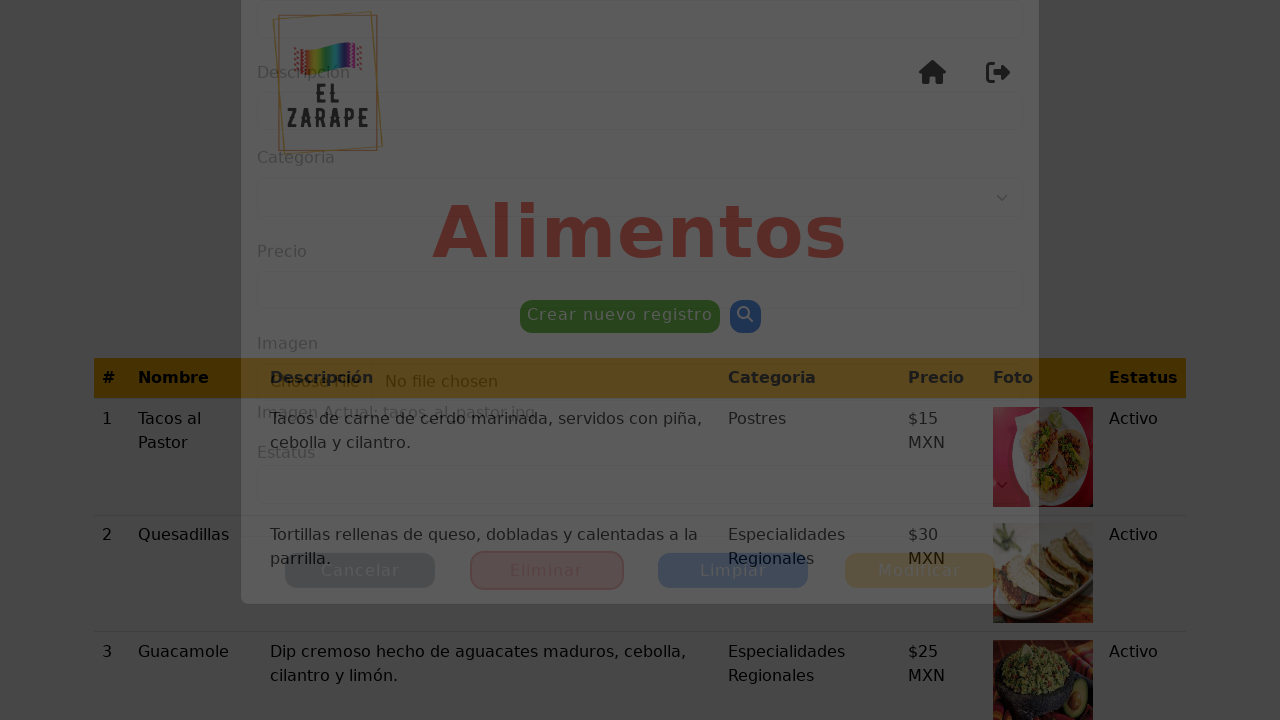

Confirmed deletion by clicking 'Sí' at (560, 537) on internal:role=button[name="Sí"i]
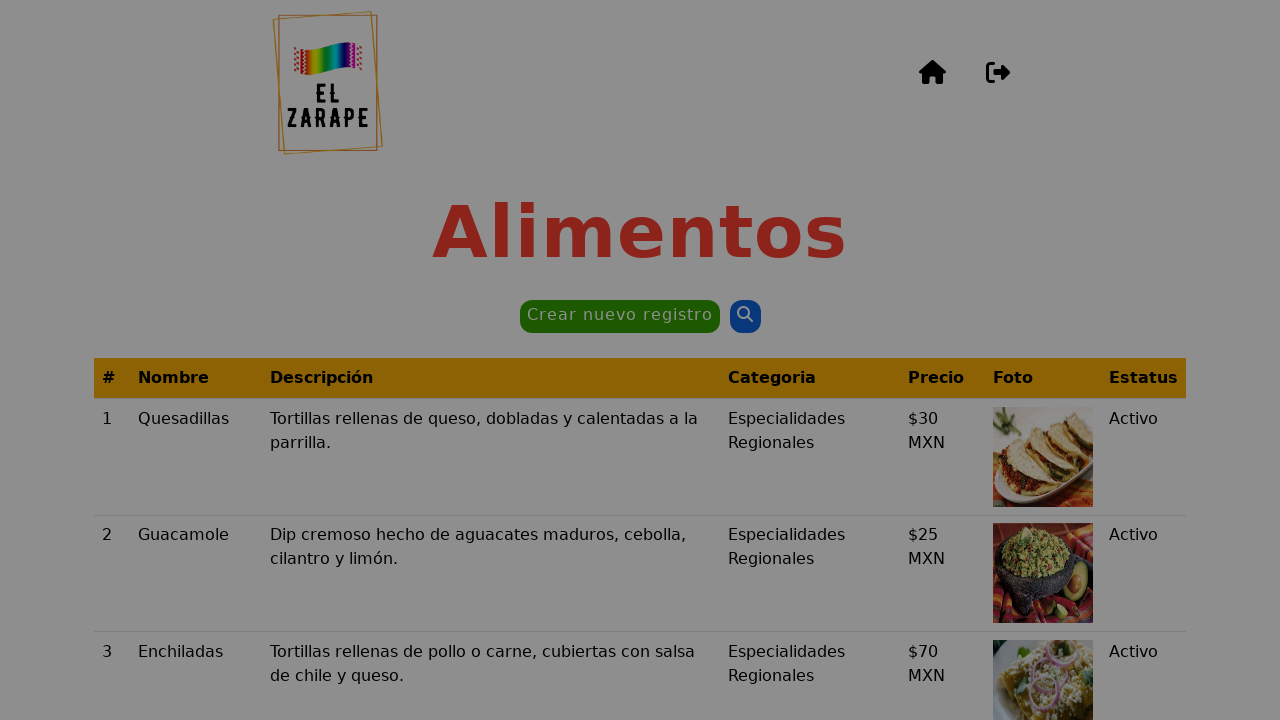

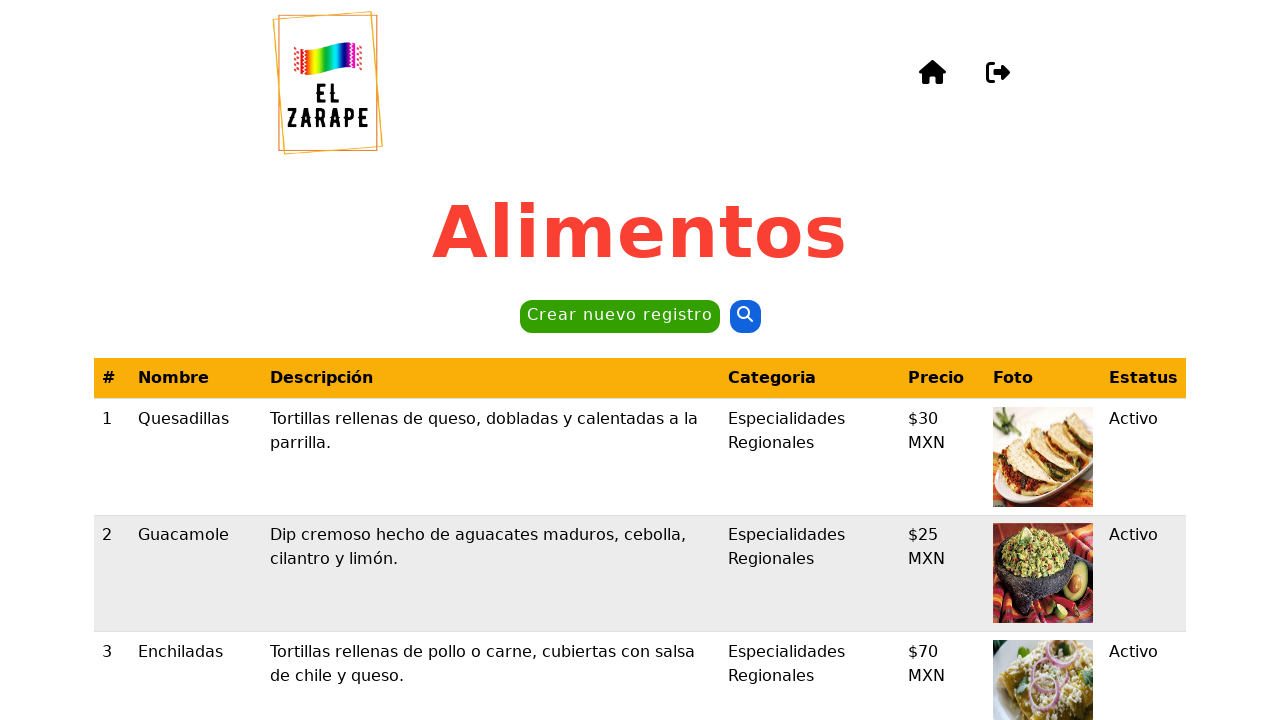